Tests drag and drop functionality by dragging element from column A to column B

Starting URL: https://the-internet.herokuapp.com/drag_and_drop

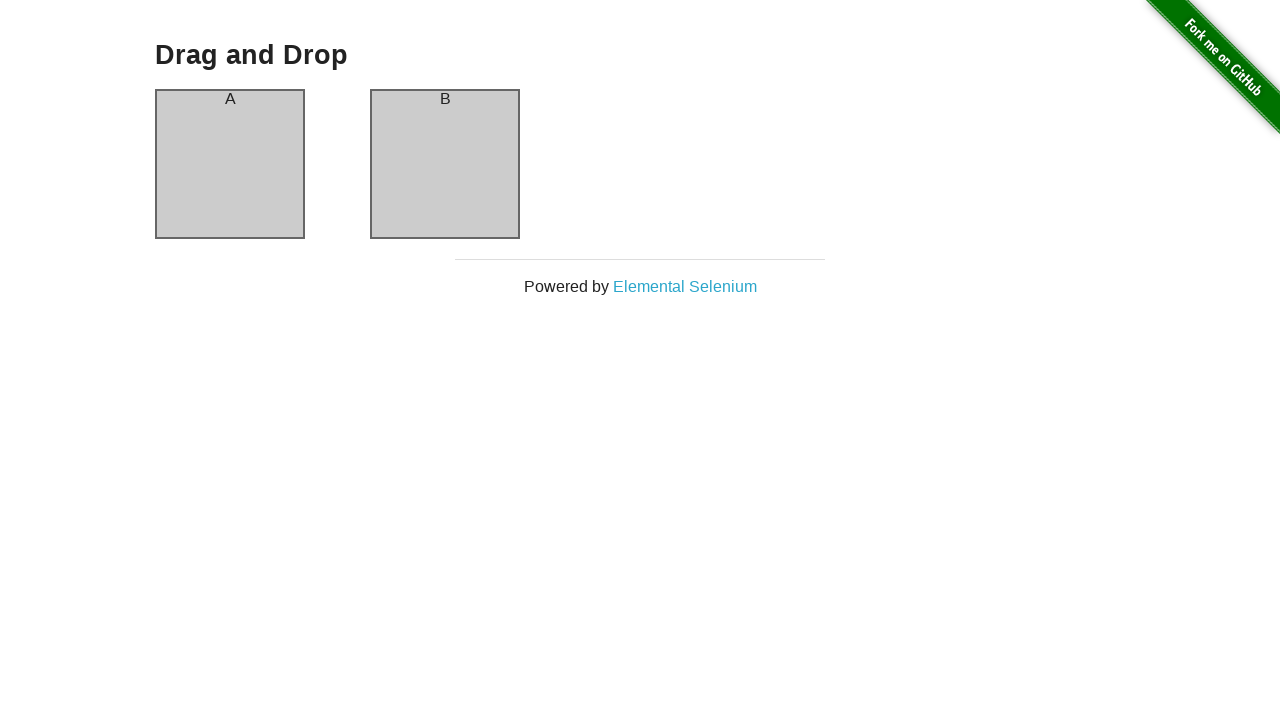

Located source element in column A
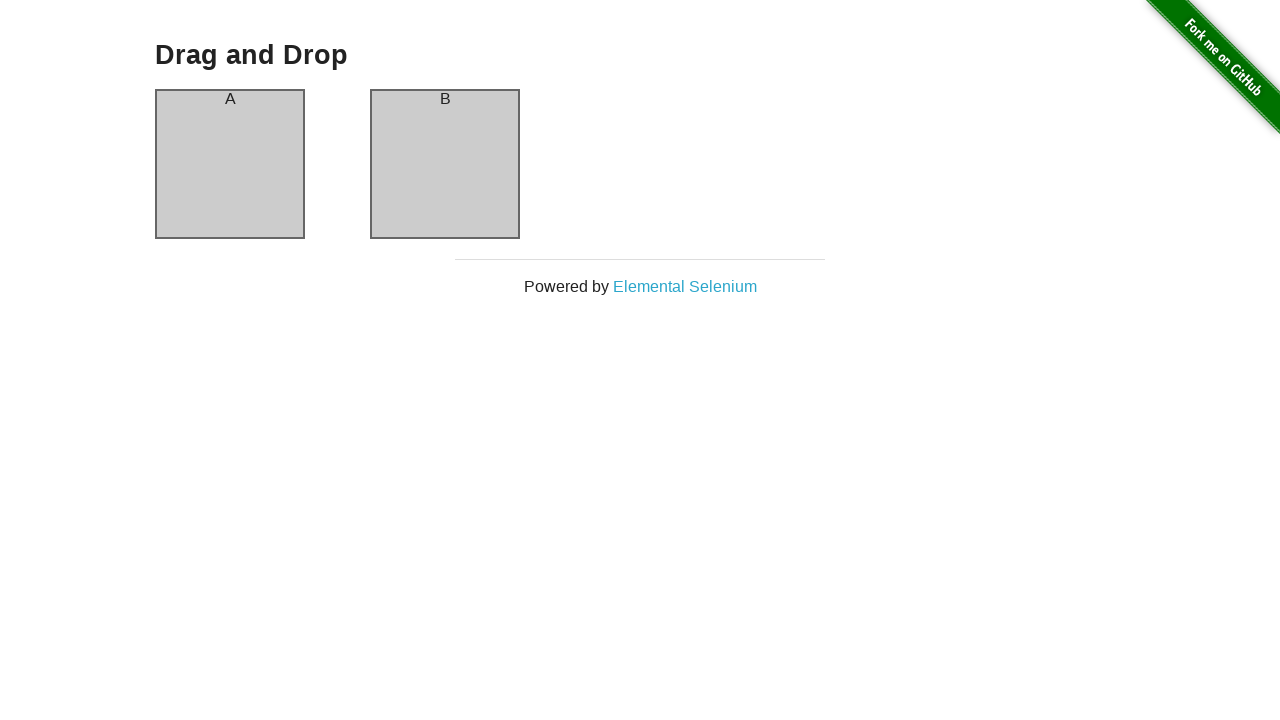

Located target element in column B
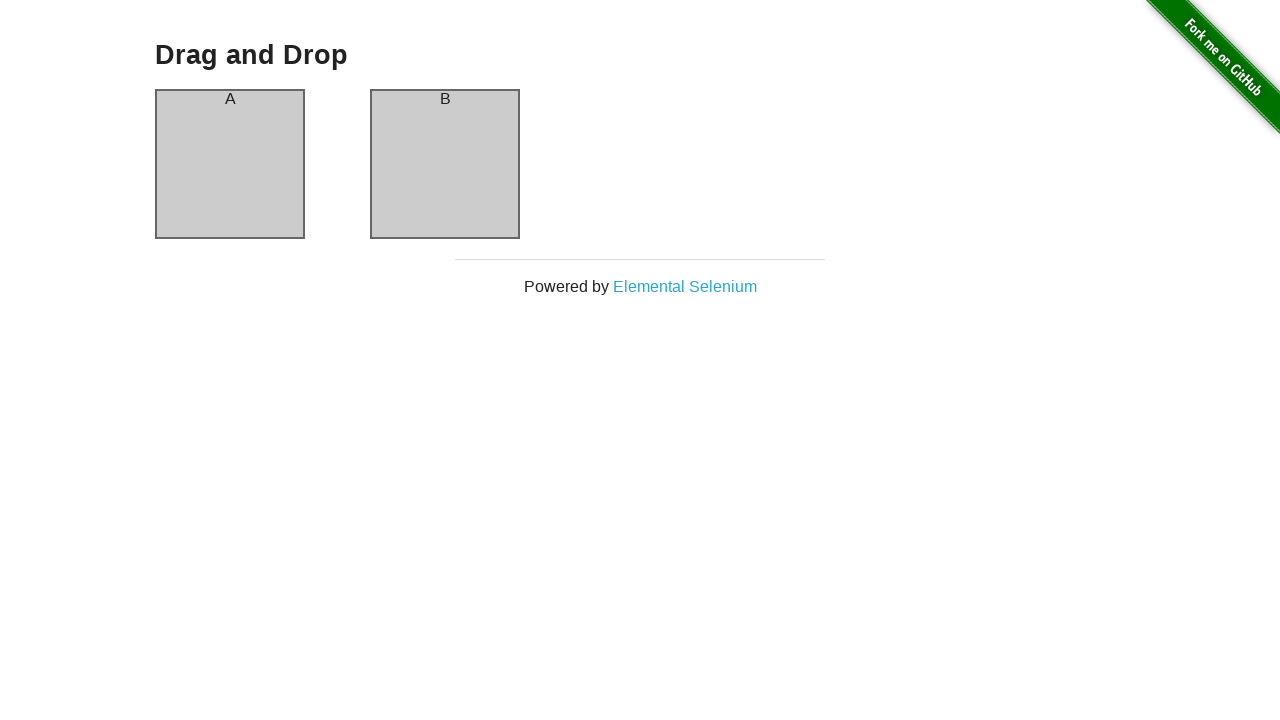

Dragged element from column A to column B at (445, 164)
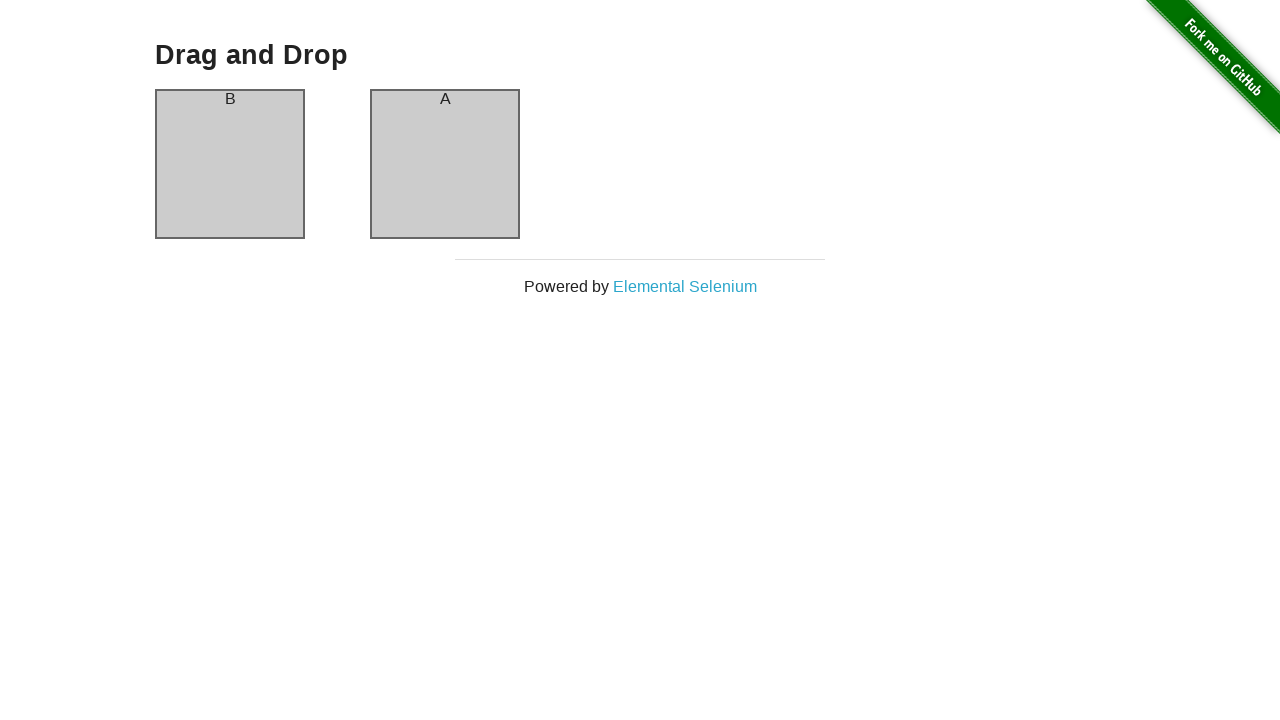

Waited for drag and drop animation to complete
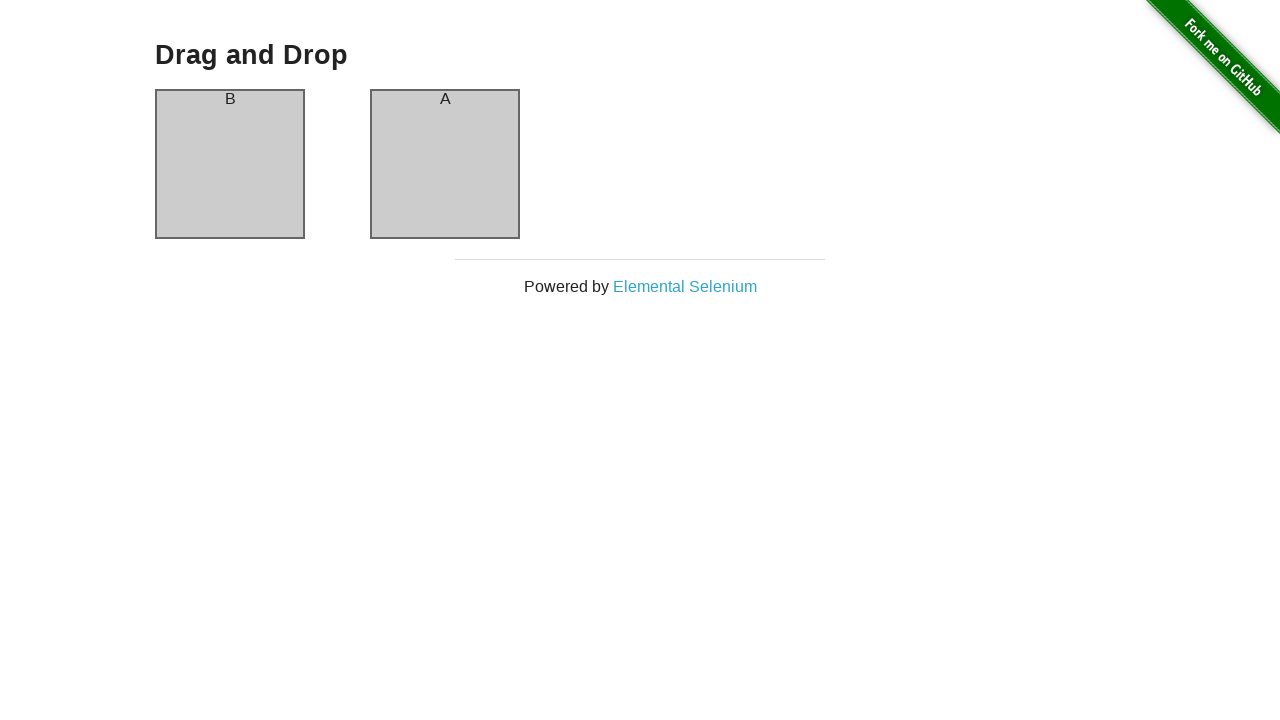

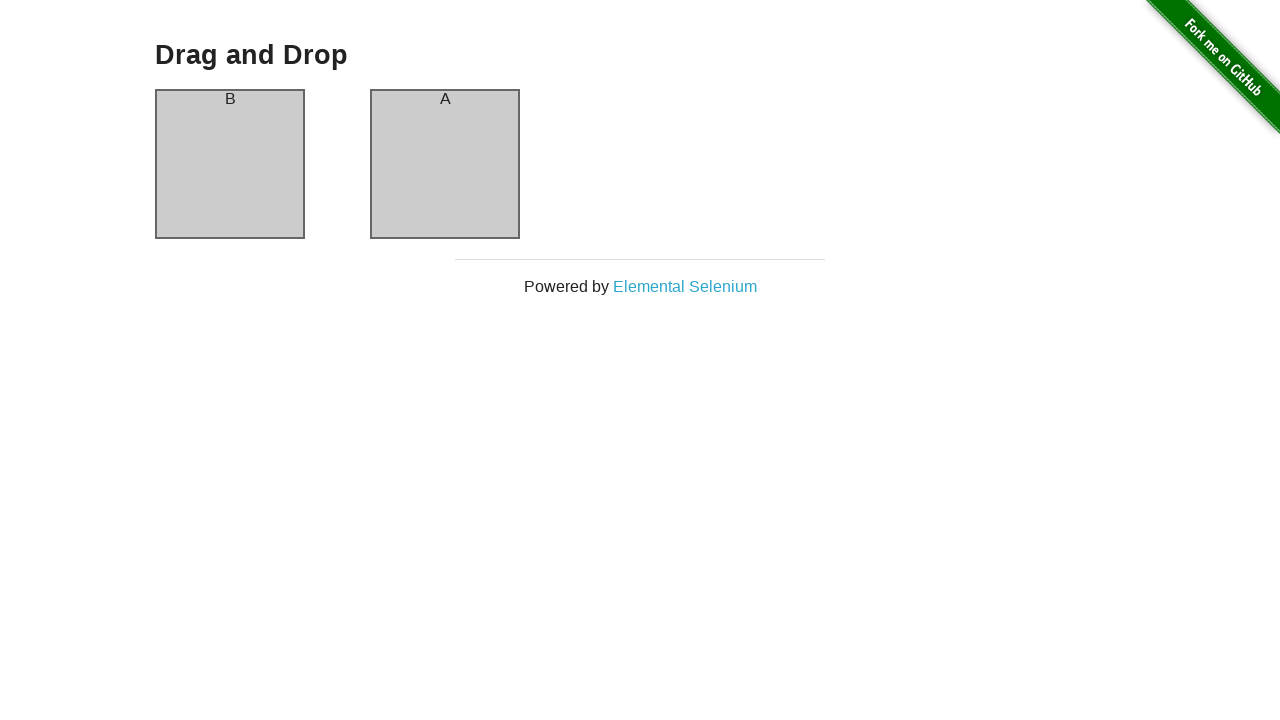